Tests a calendar date picker widget by clicking on the date picker input field and selecting a specific day (June 2nd) from the calendar popup.

Starting URL: https://www.hyrtutorials.com/p/calendar-practice.html

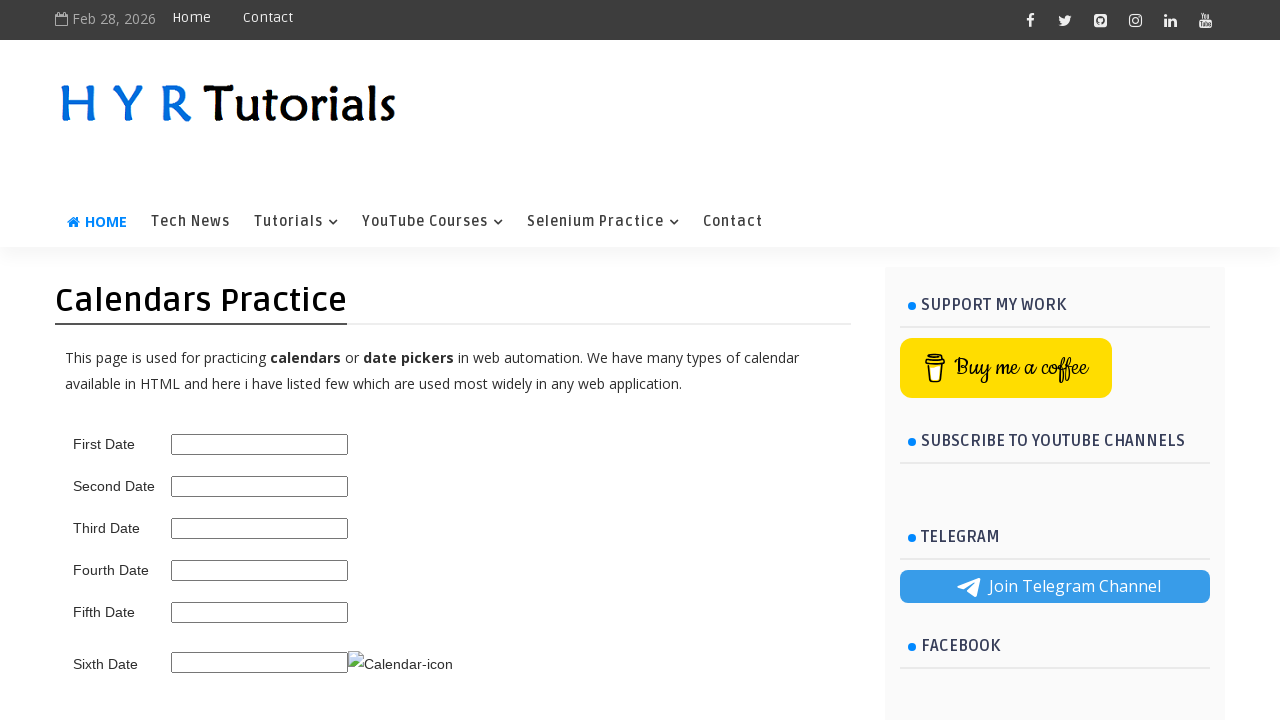

Clicked on the date picker input field to open the calendar popup at (260, 486) on #second_date_picker
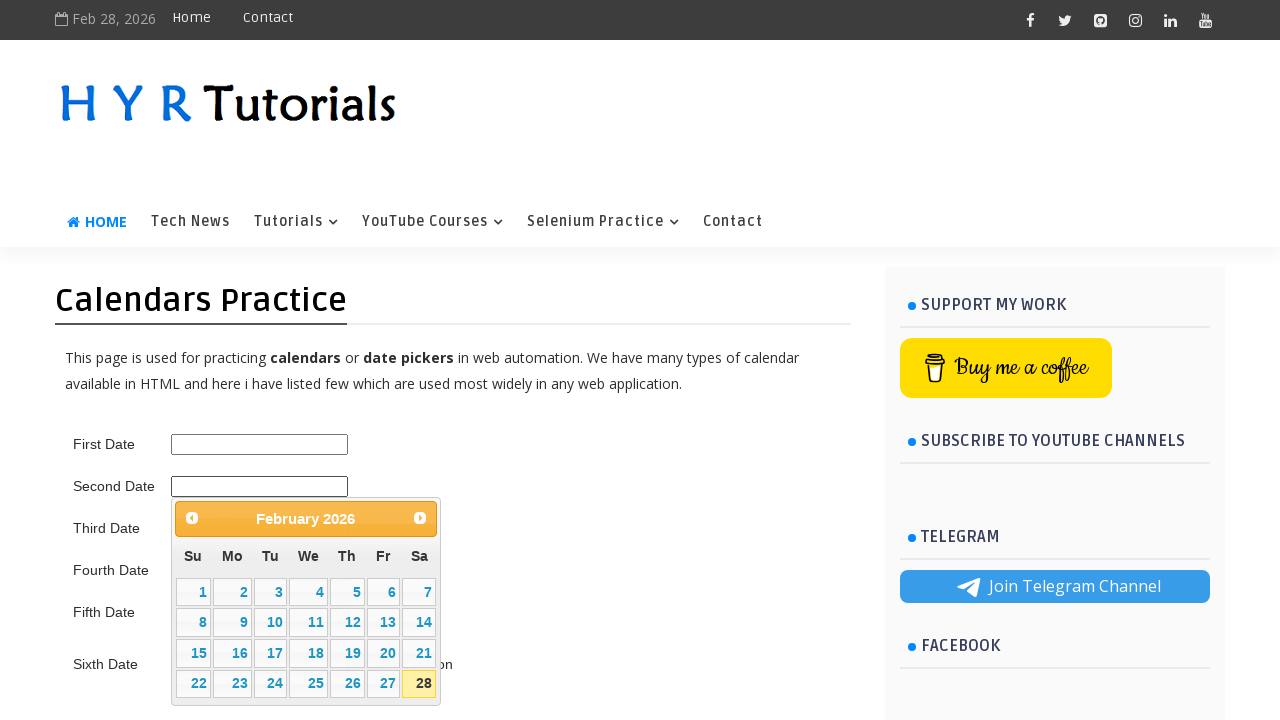

Selected June 2nd from the calendar popup at (232, 592) on xpath=//table[@class='ui-datepicker-calendar']//td[not(contains(@class,'ui-datep
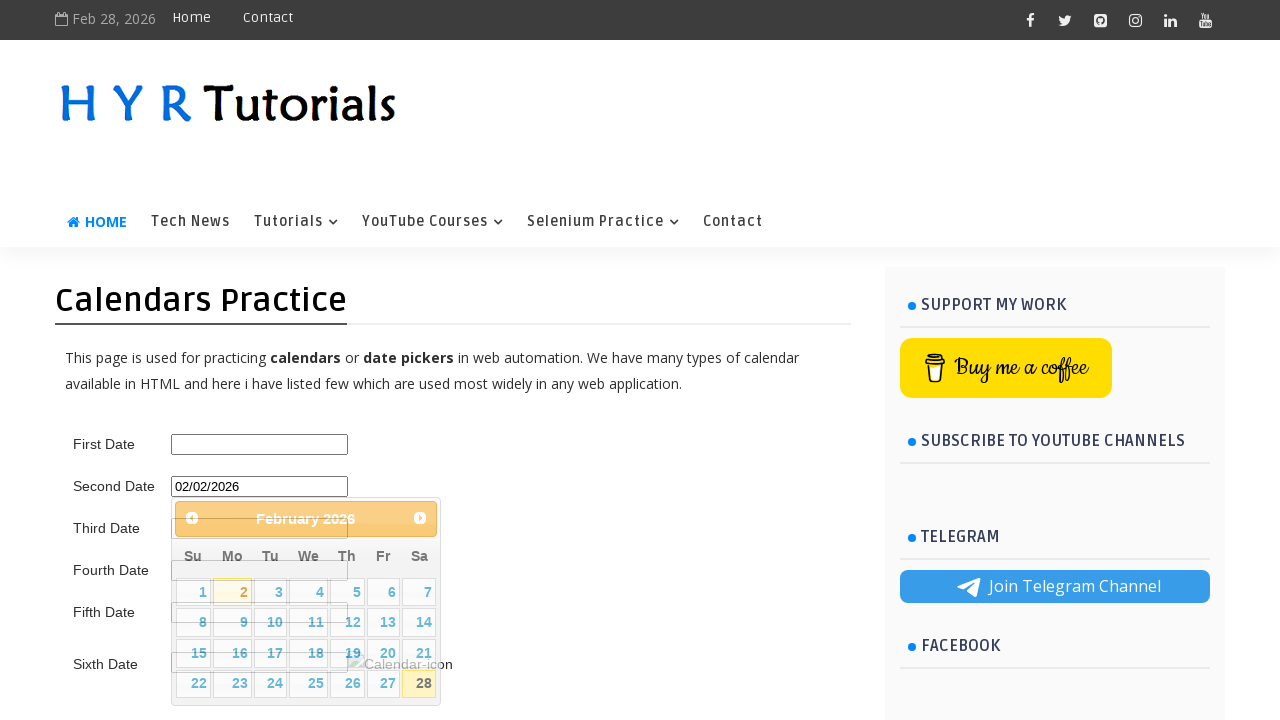

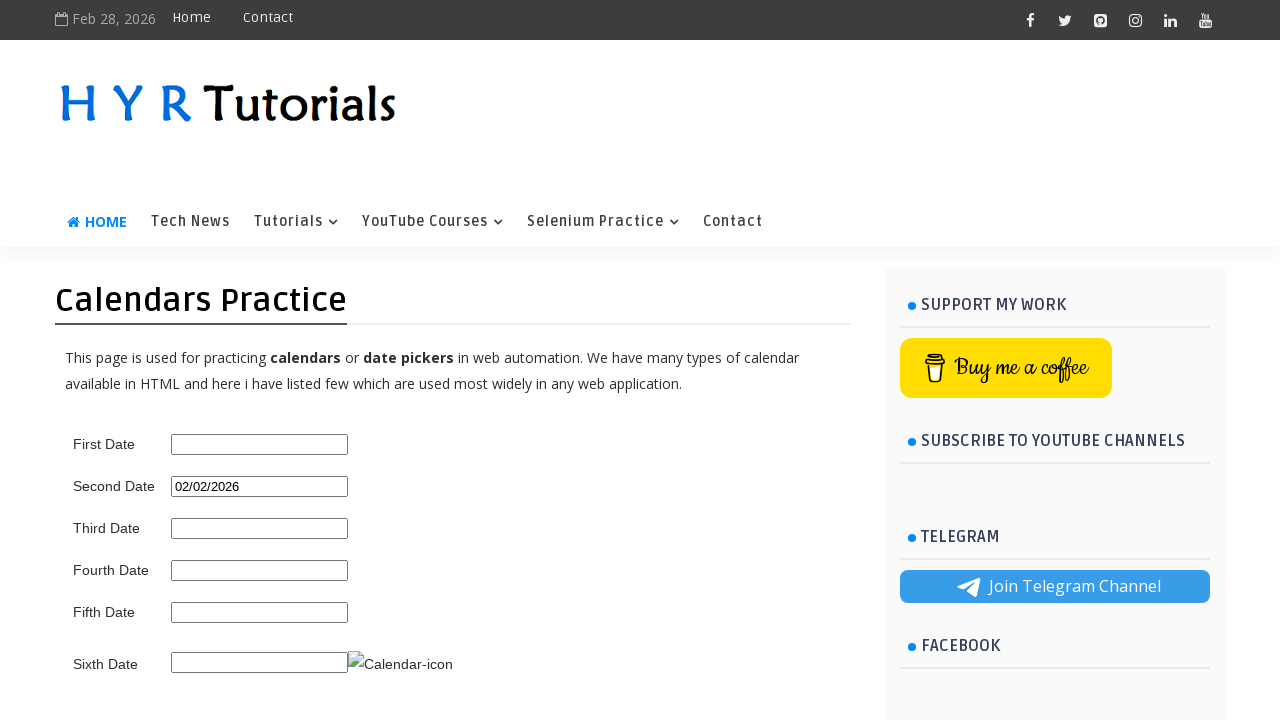